Launches the Flipkart homepage and verifies the page loads successfully

Starting URL: https://www.flipkart.com/

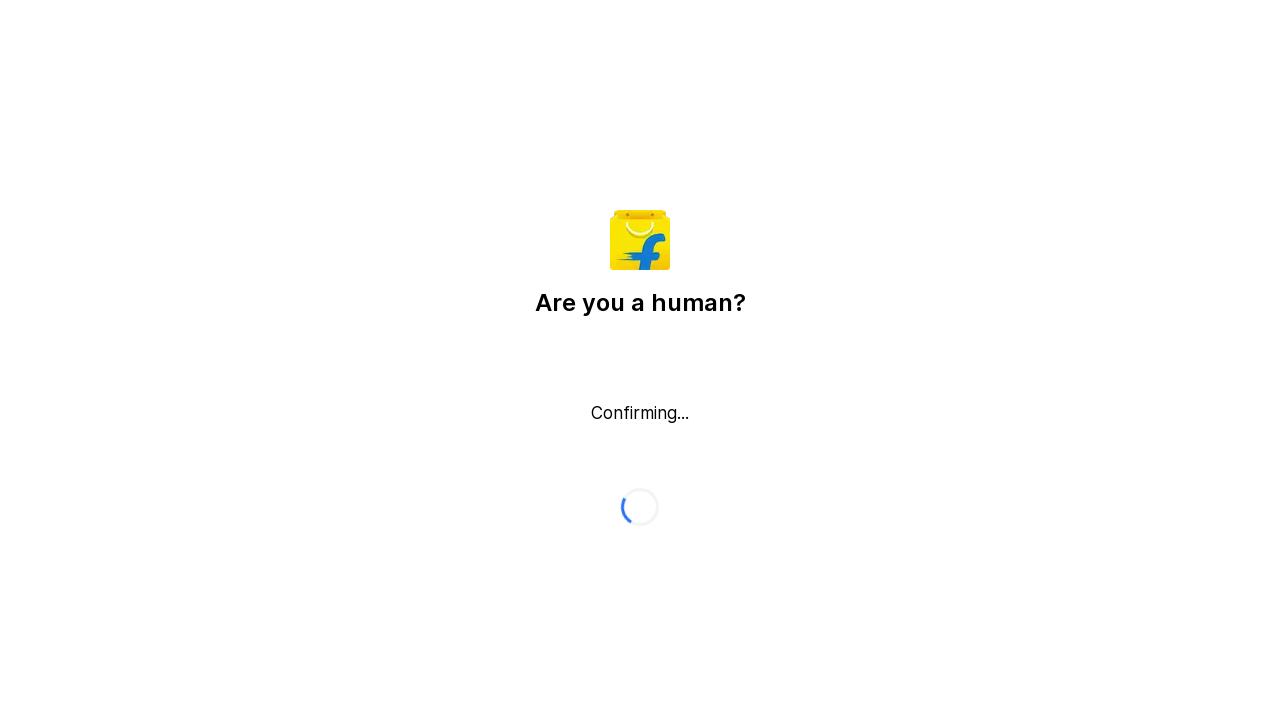

Waited for page to reach domcontentloaded state
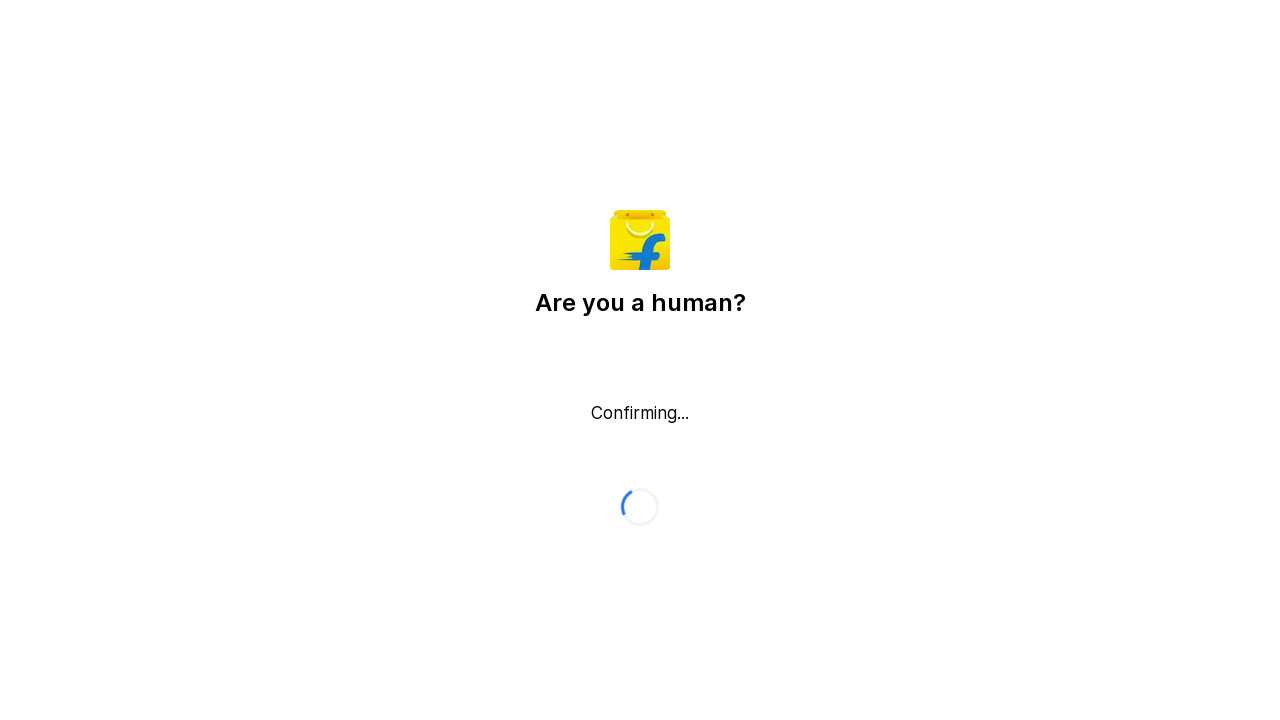

Verified body element is present on Flipkart homepage
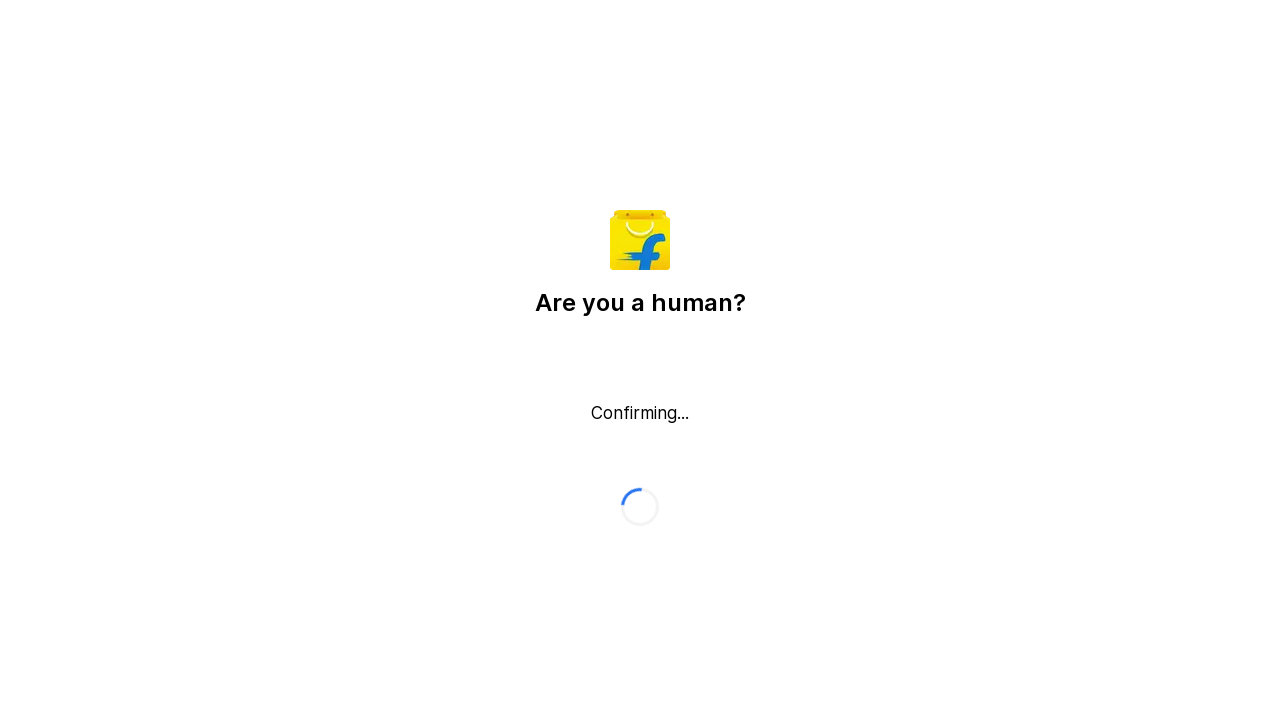

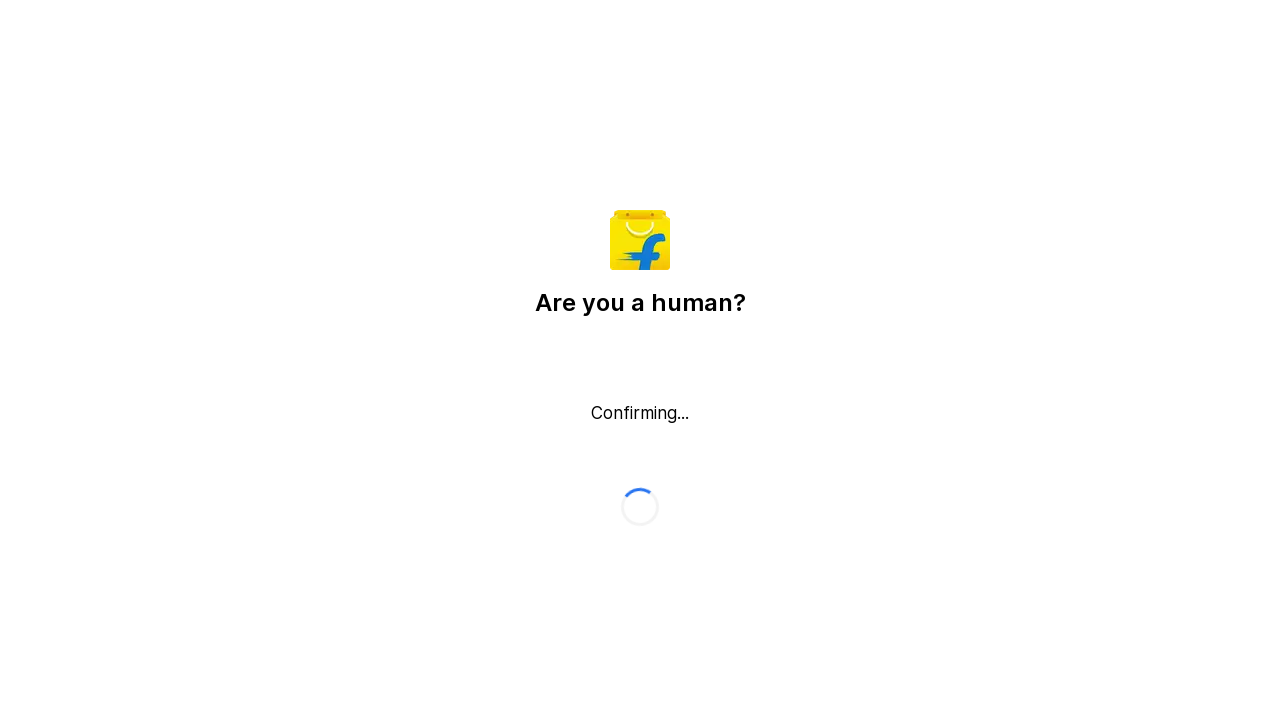